Tests radio button selection by clicking the male option

Starting URL: https://testautomationpractice.blogspot.com/

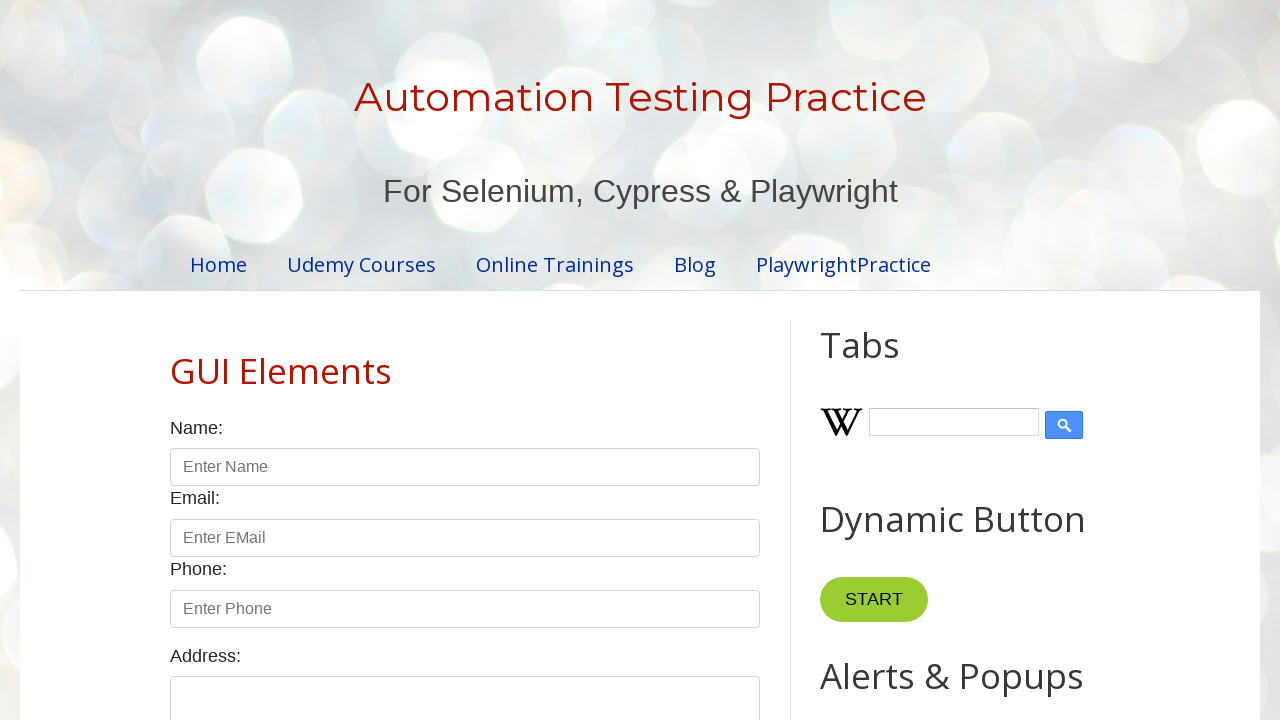

Clicked male radio button option at (176, 360) on #male
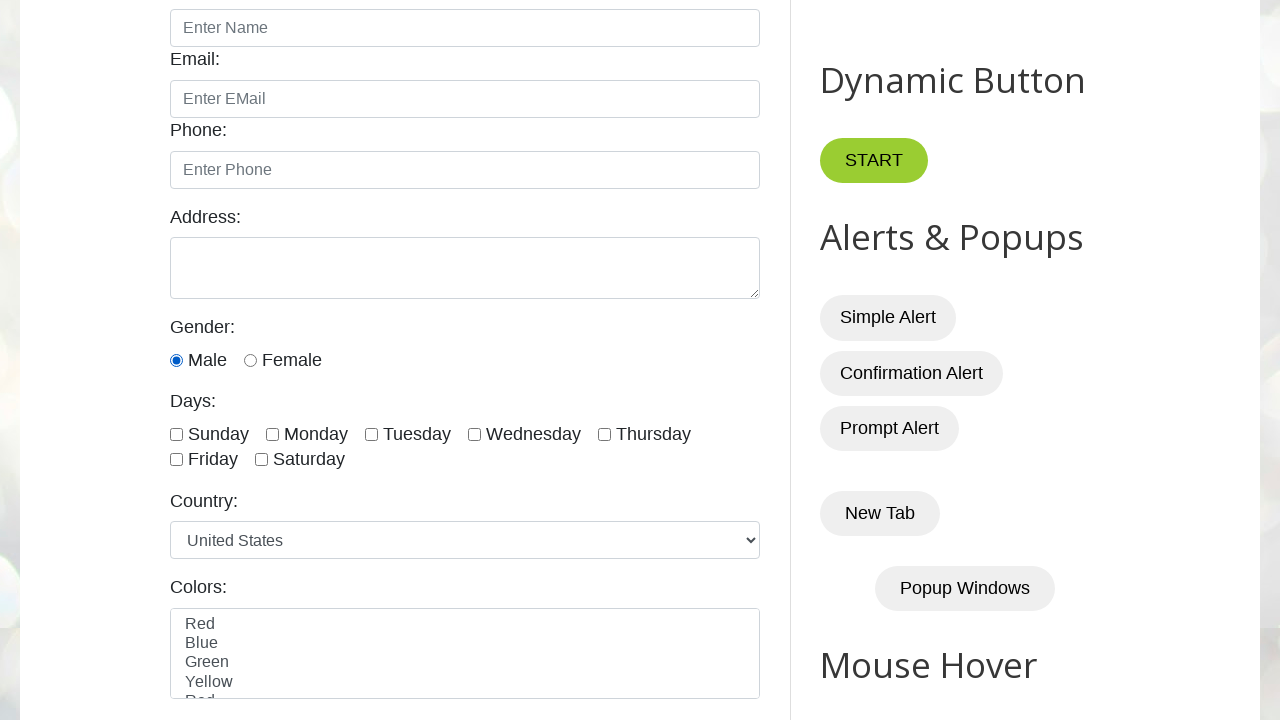

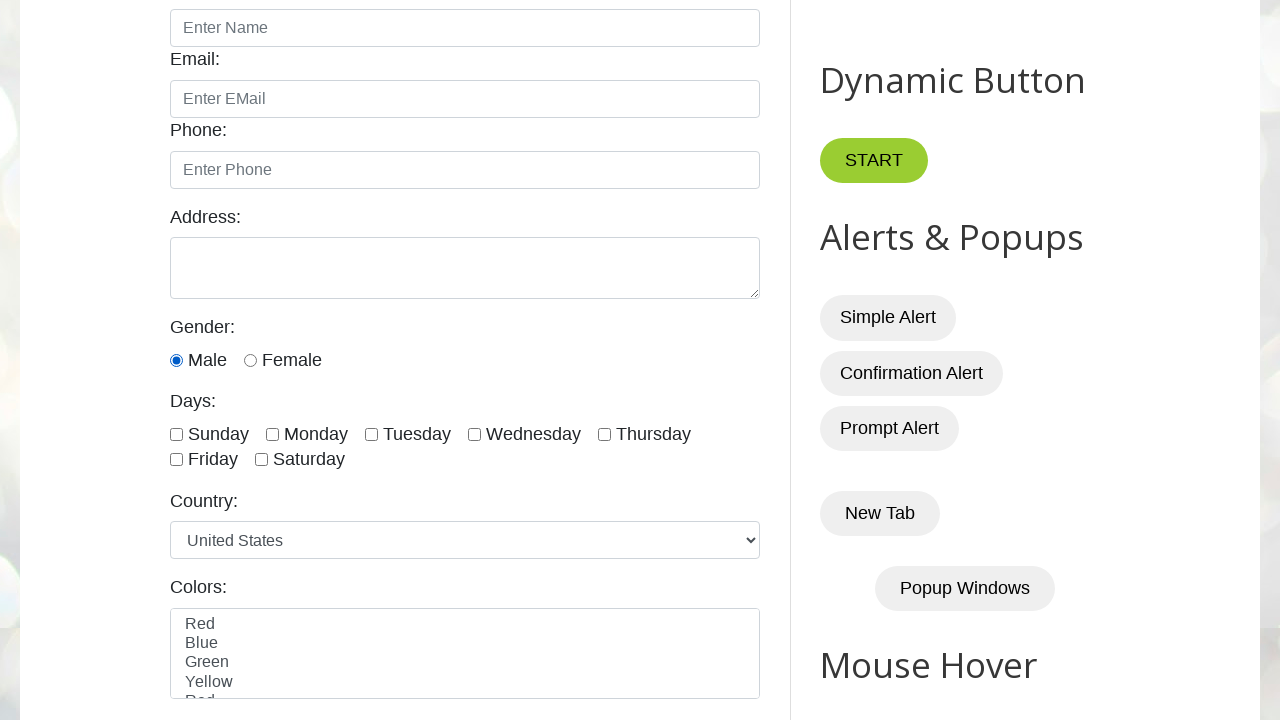